Tests that empty name is not permitted by submitting the form with an empty name field.

Starting URL: https://davi-vert.vercel.app/index.html

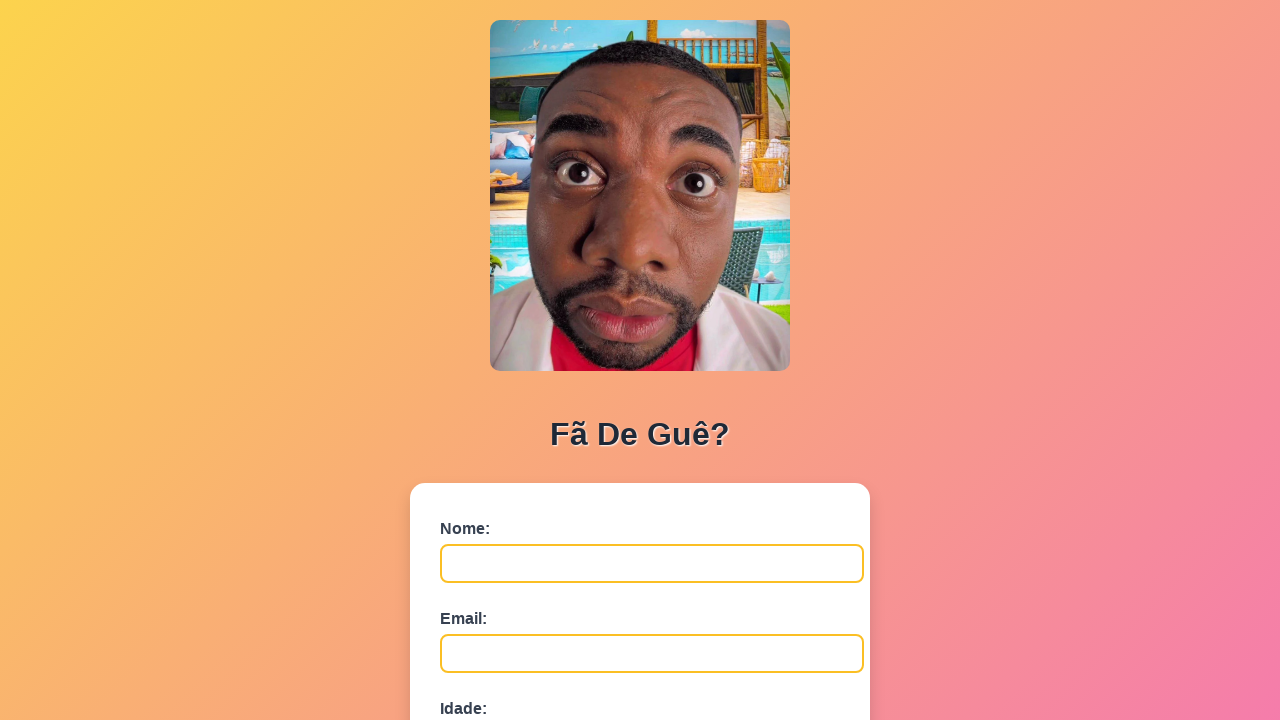

Navigated to form page
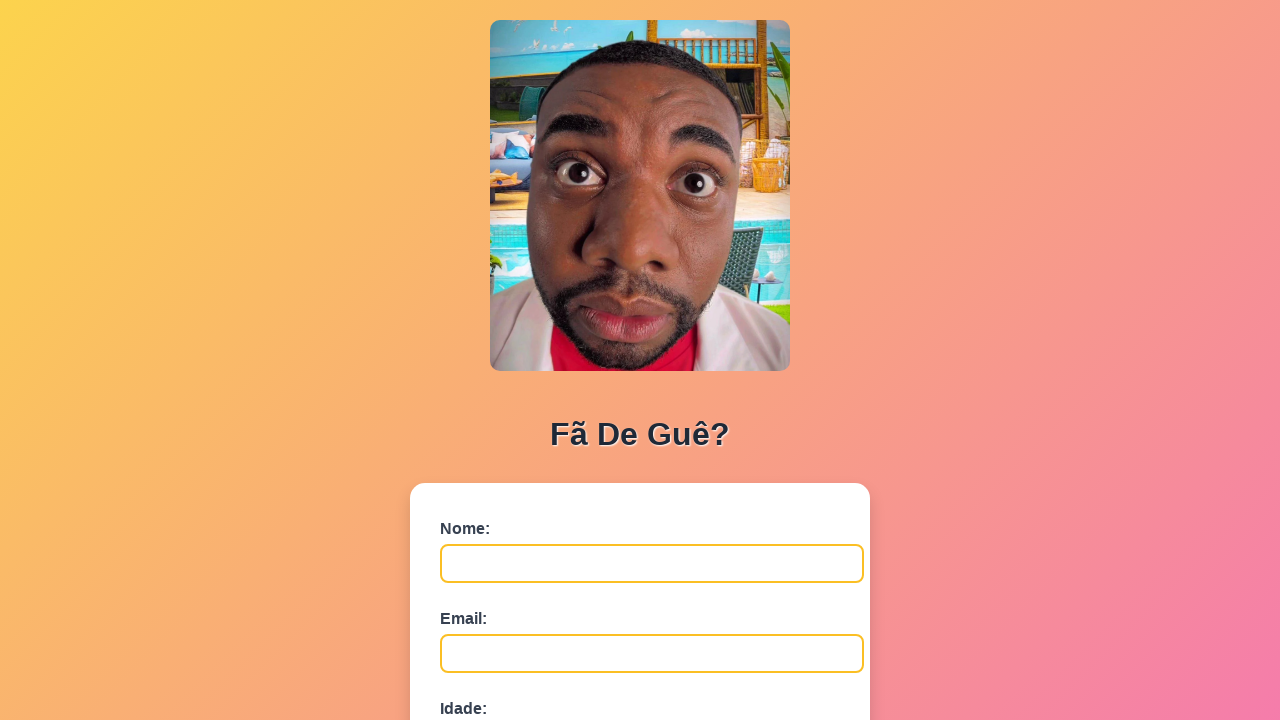

Cleared localStorage
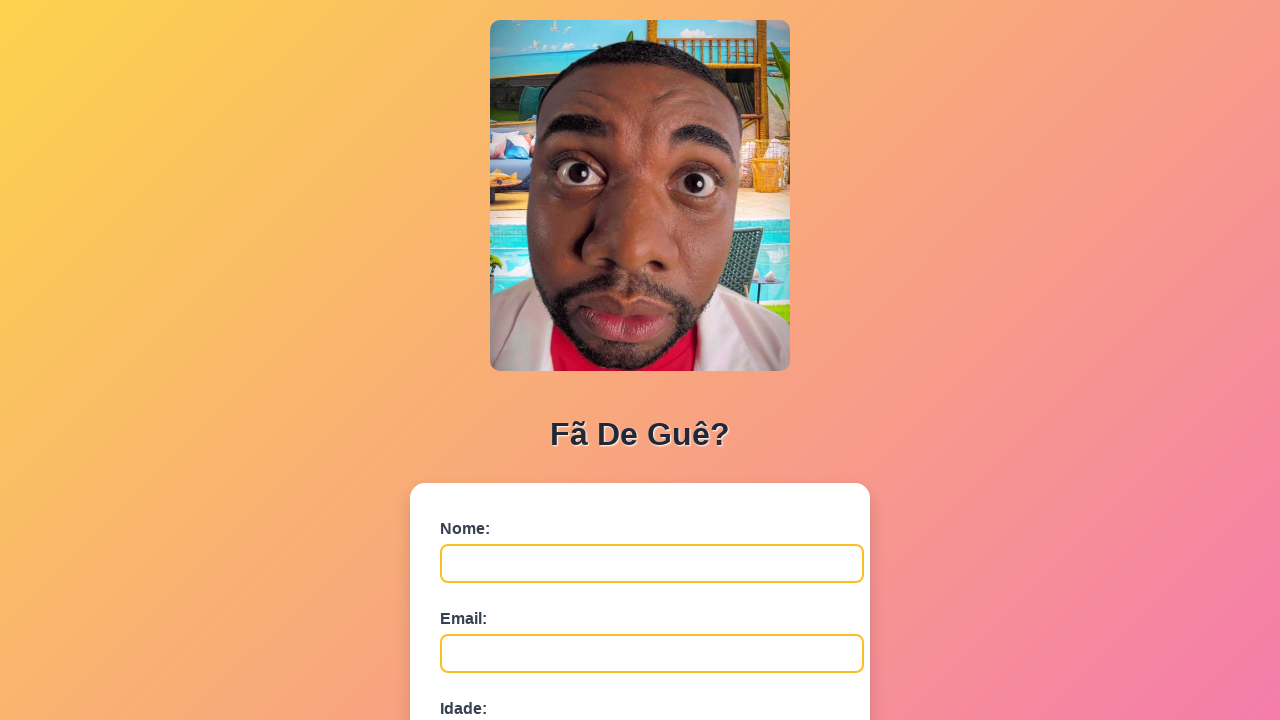

Waited for name field to load
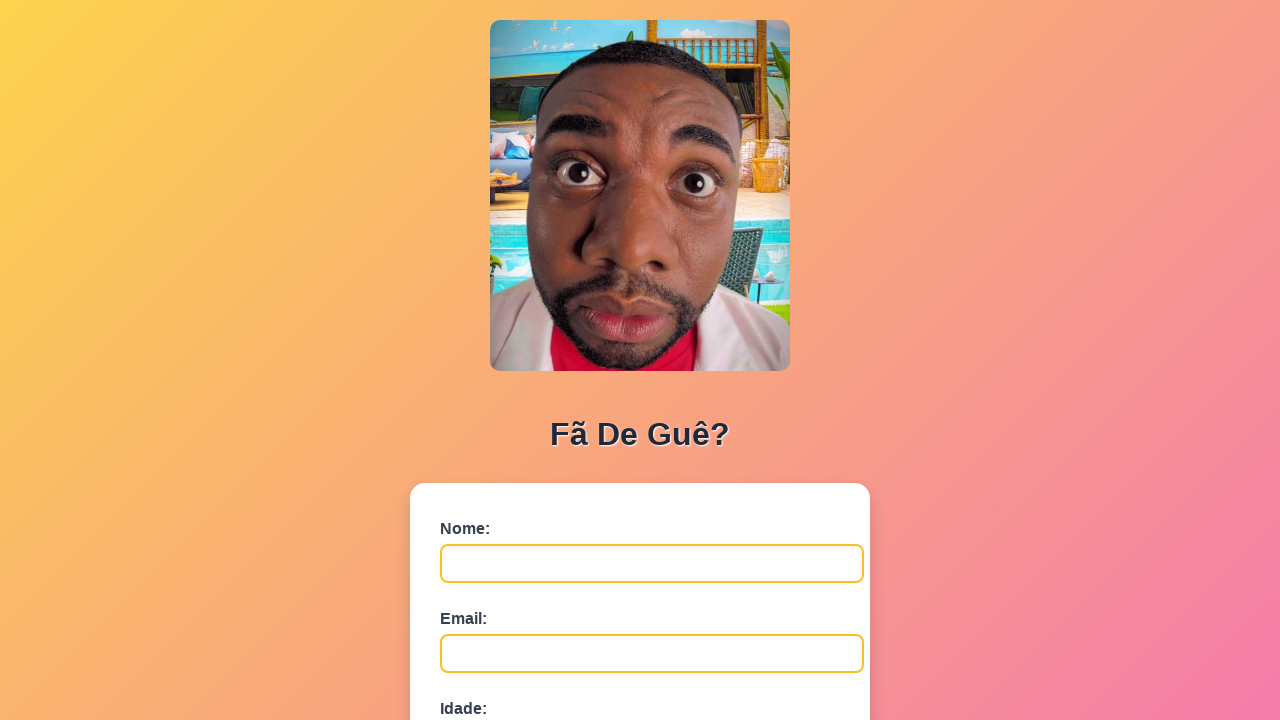

Left name field empty on #nome
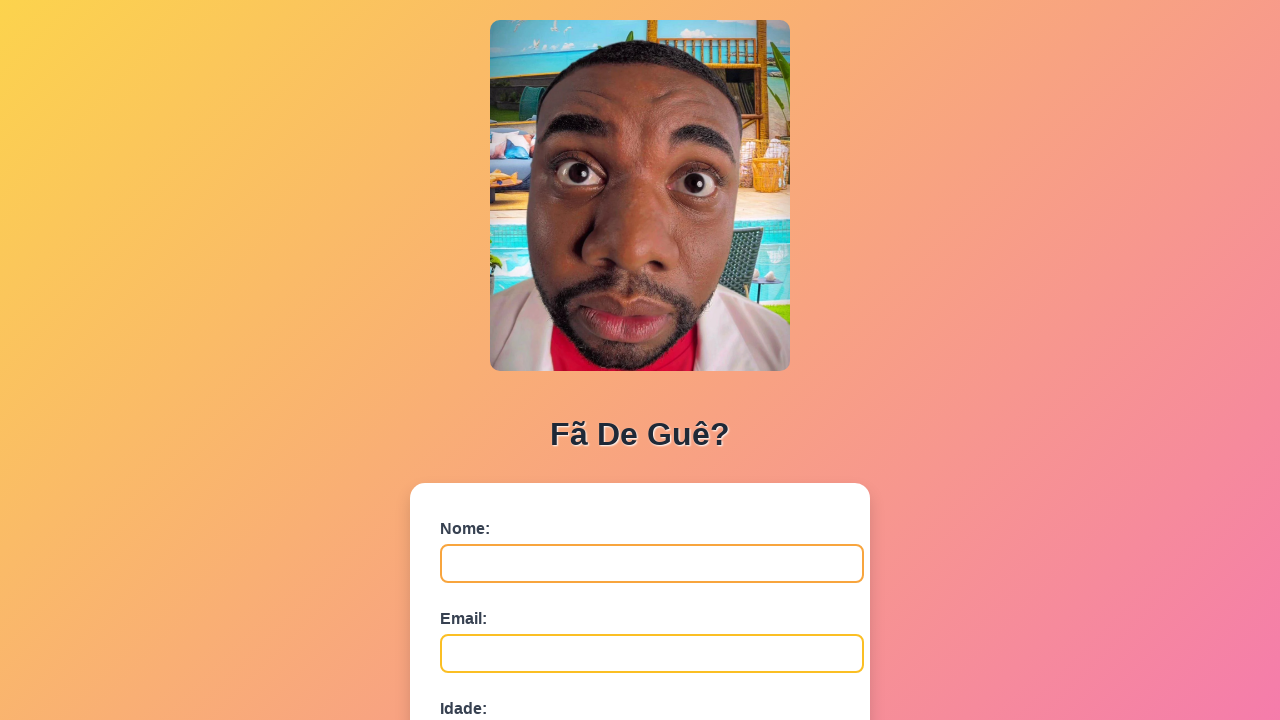

Filled email field with 'empty.name@example.com' on #email
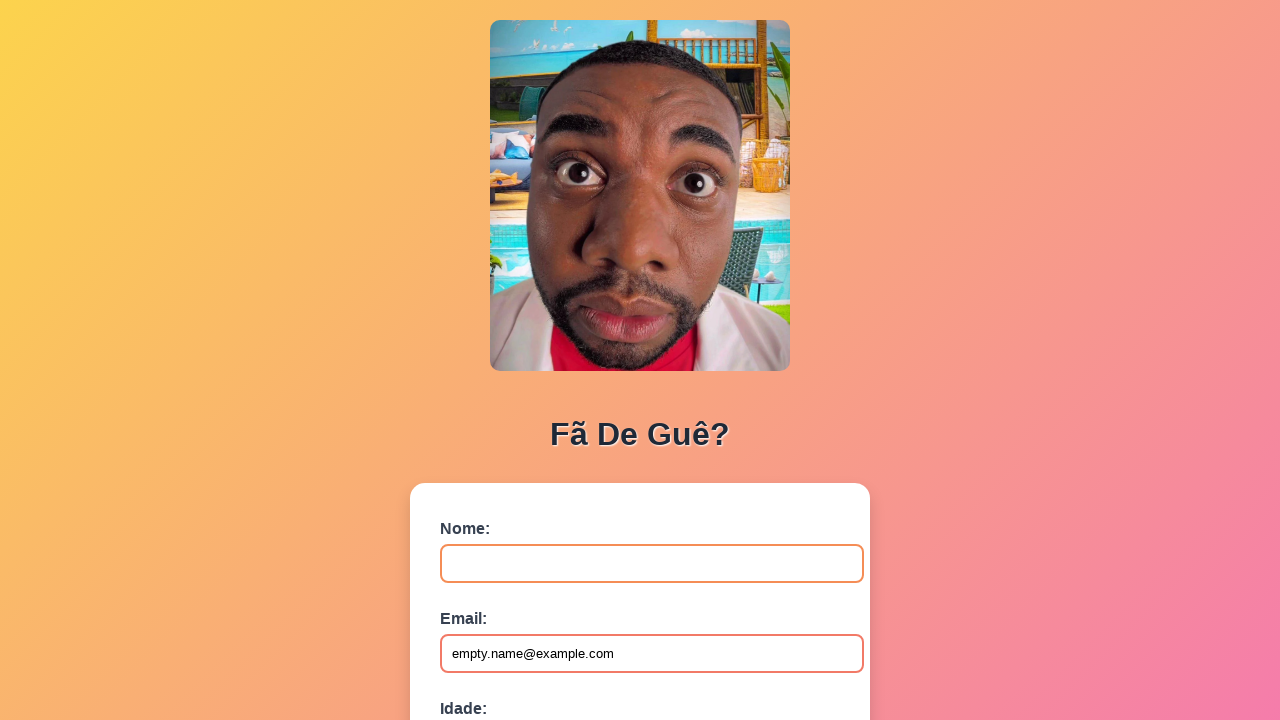

Filled age field with '25' on #idade
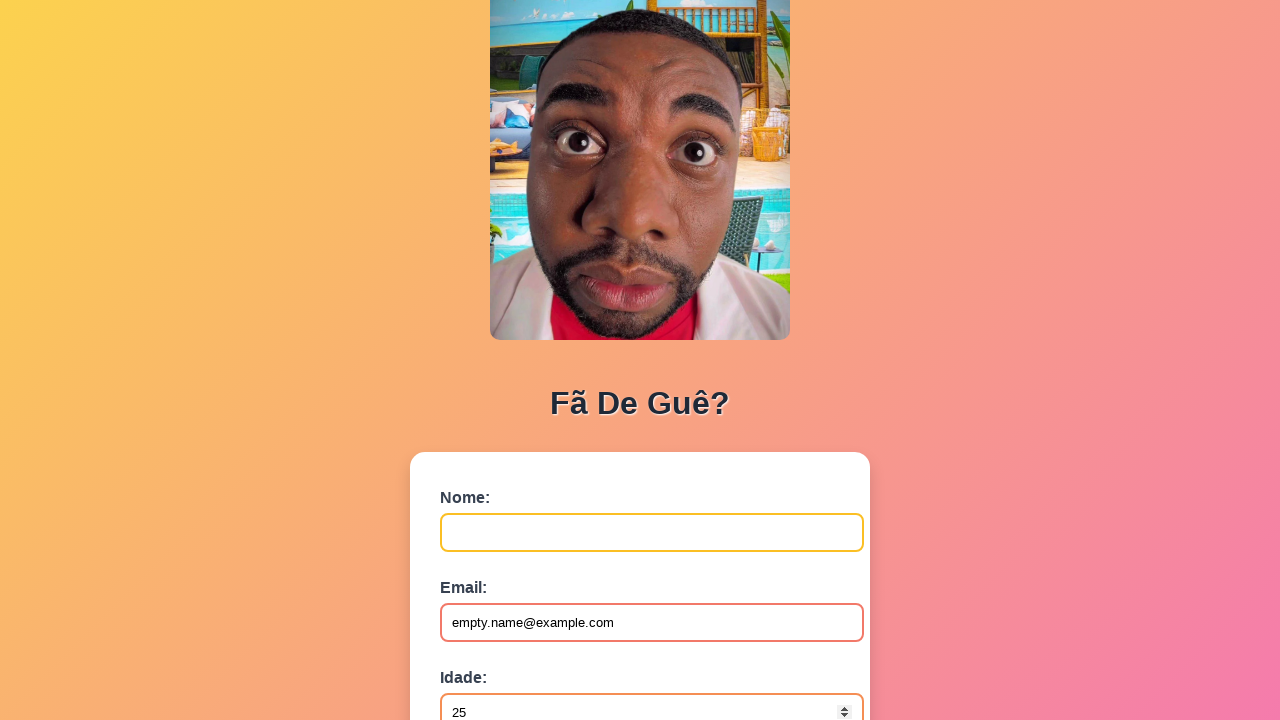

Clicked submit button with empty name field at (490, 569) on button[type='submit']
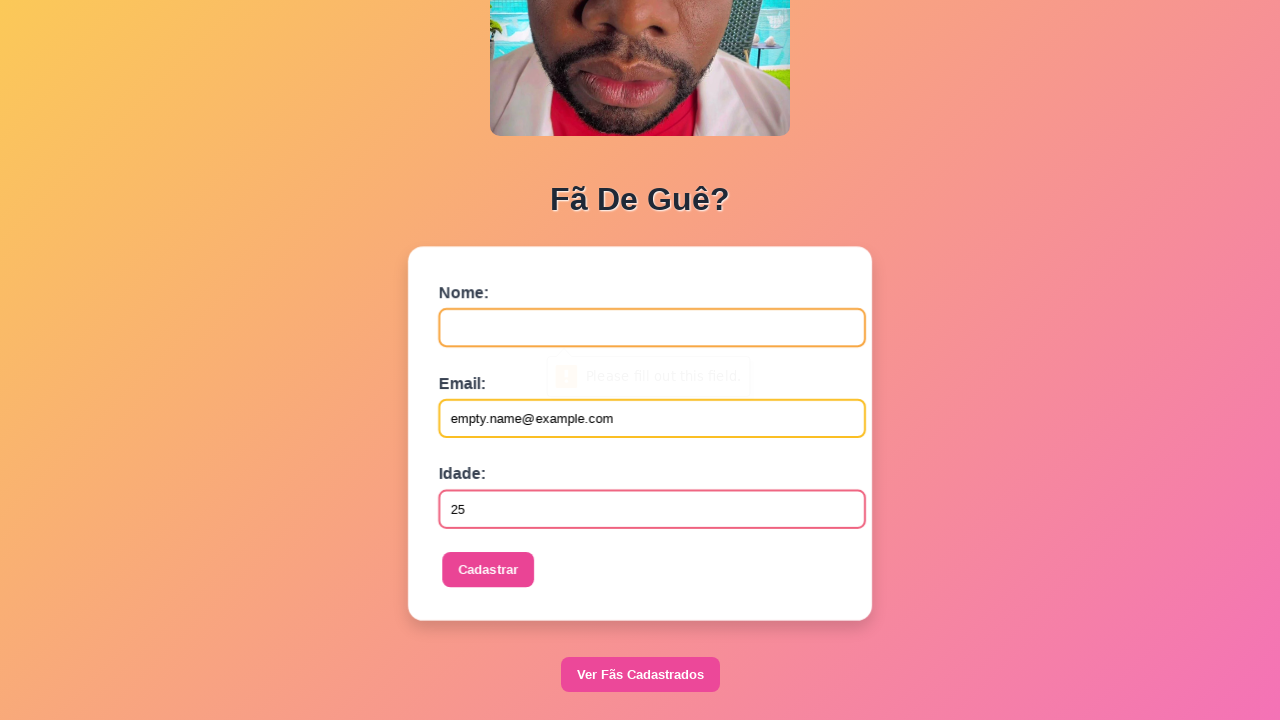

Set up dialog handler to accept alerts
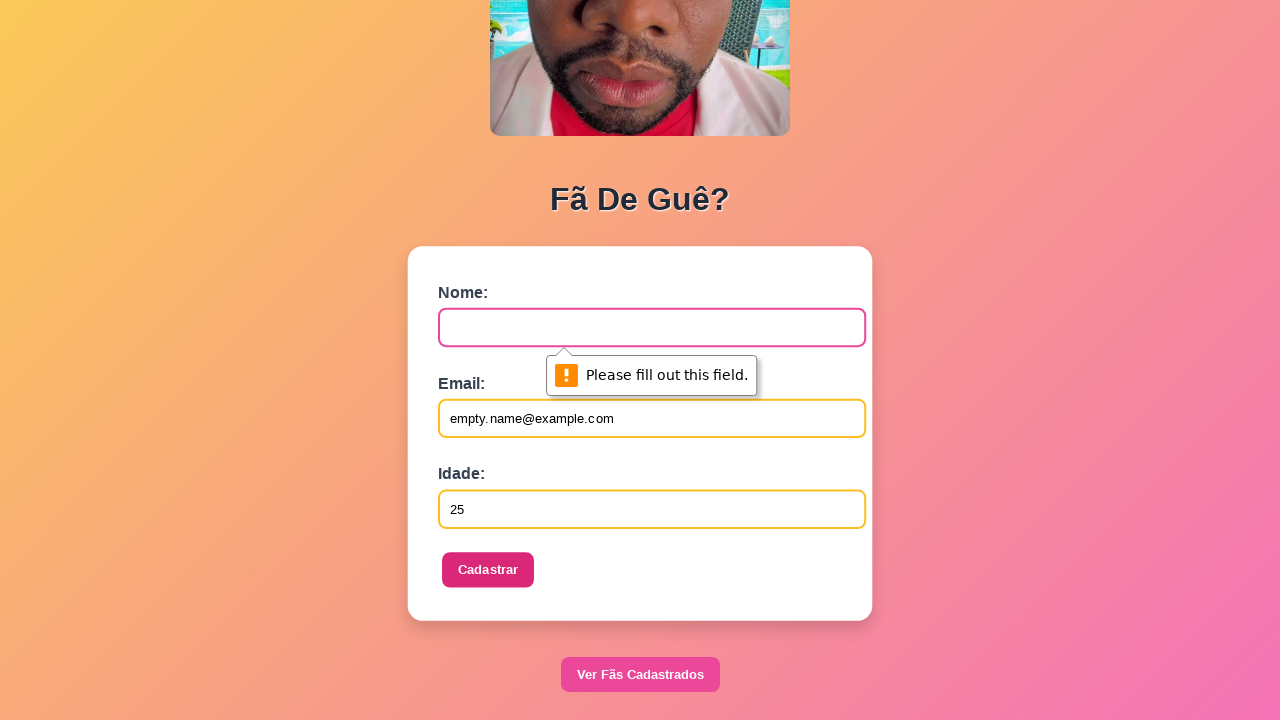

Waited 1 second for alert to appear and be handled
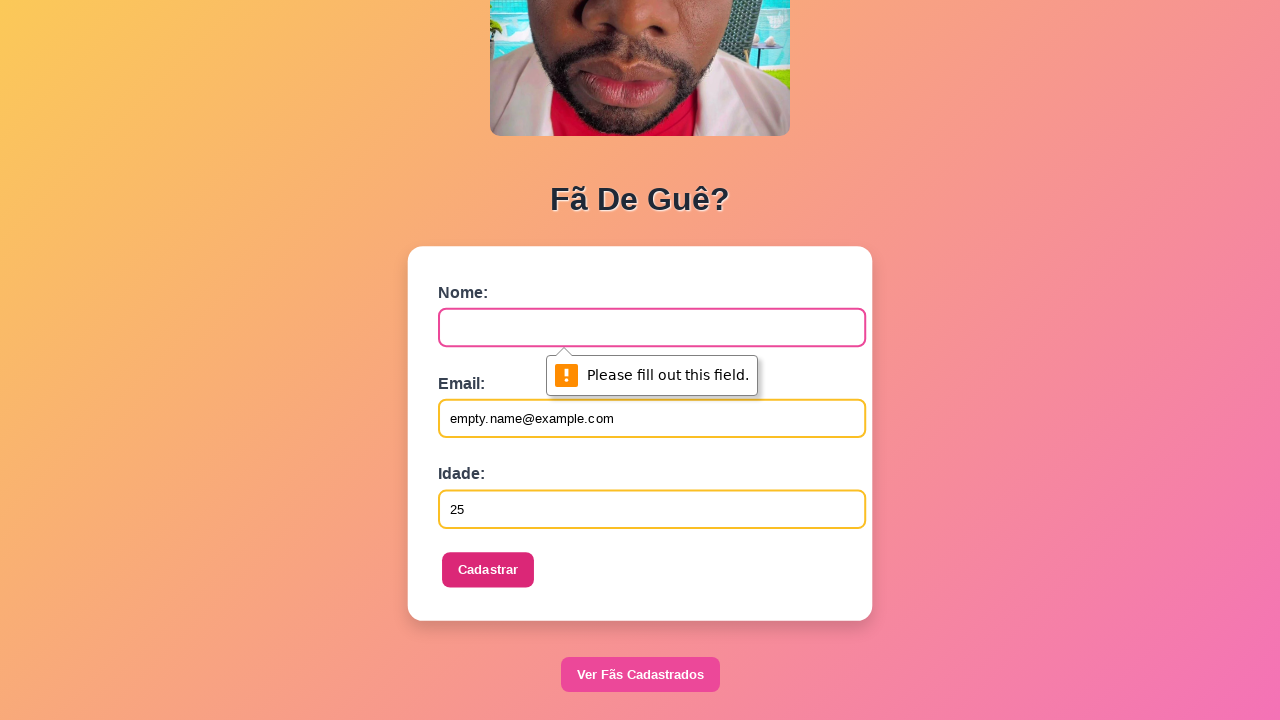

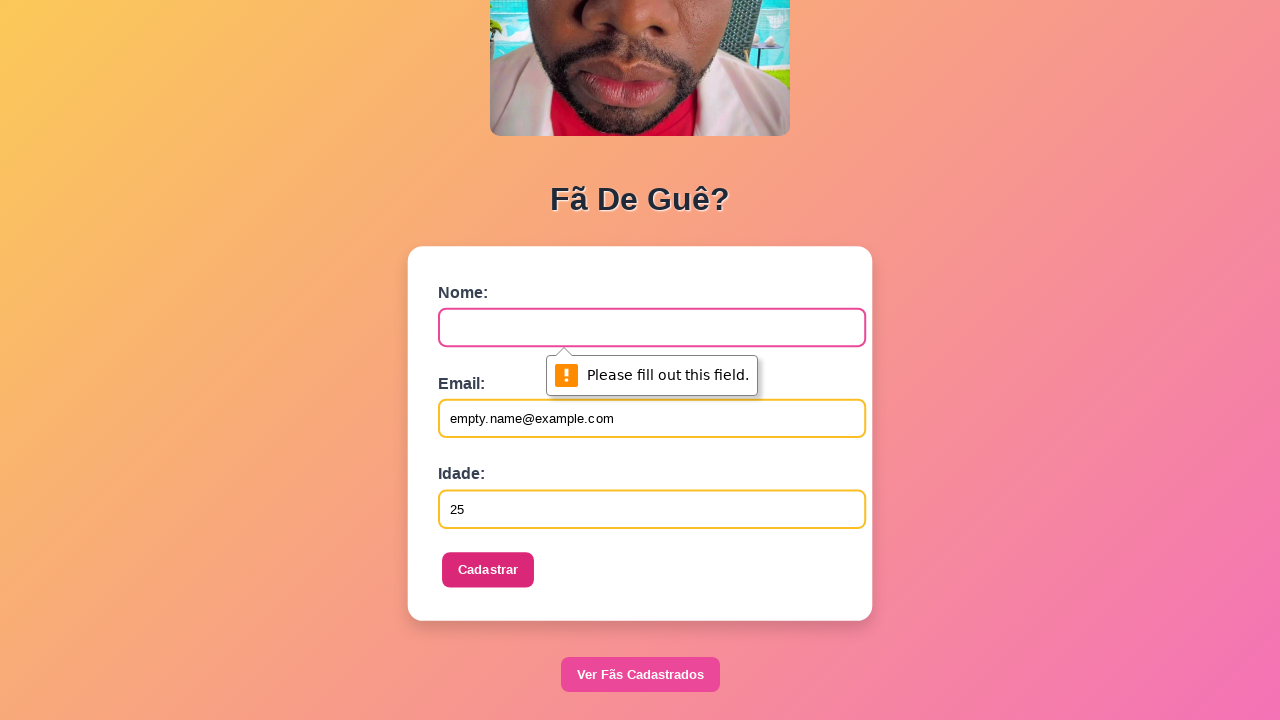